Fills a name input field and clicks the submit button on the Qxf2 Selenium tutorial page

Starting URL: http://qxf2.com/selenium-tutorial-main

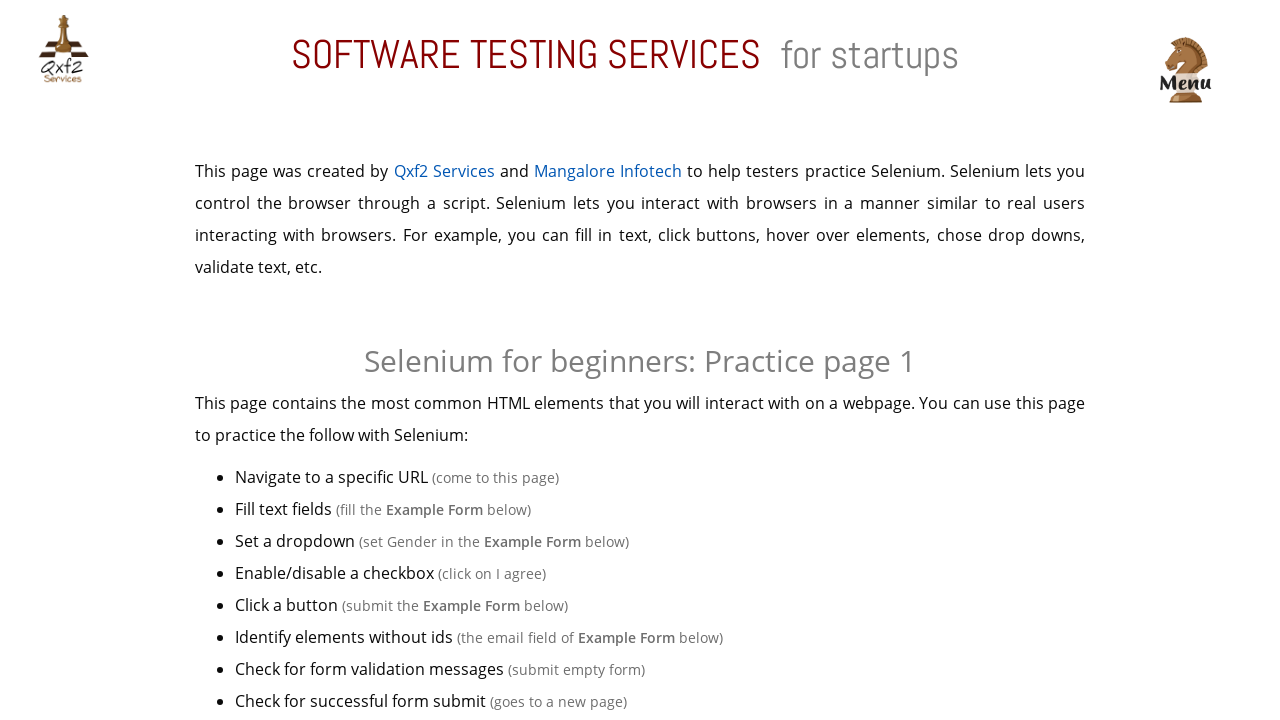

Filled name input field with 'vid' on input#name
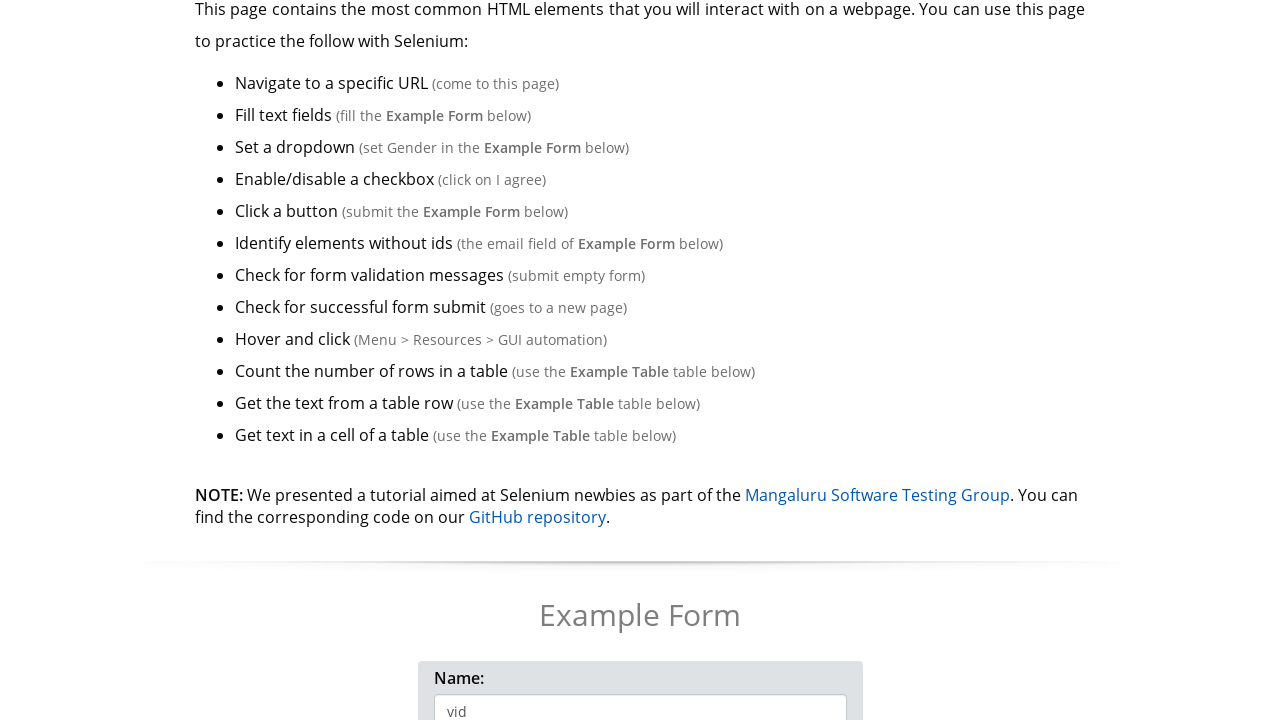

Clicked submit button at (640, 360) on button[type='submit']
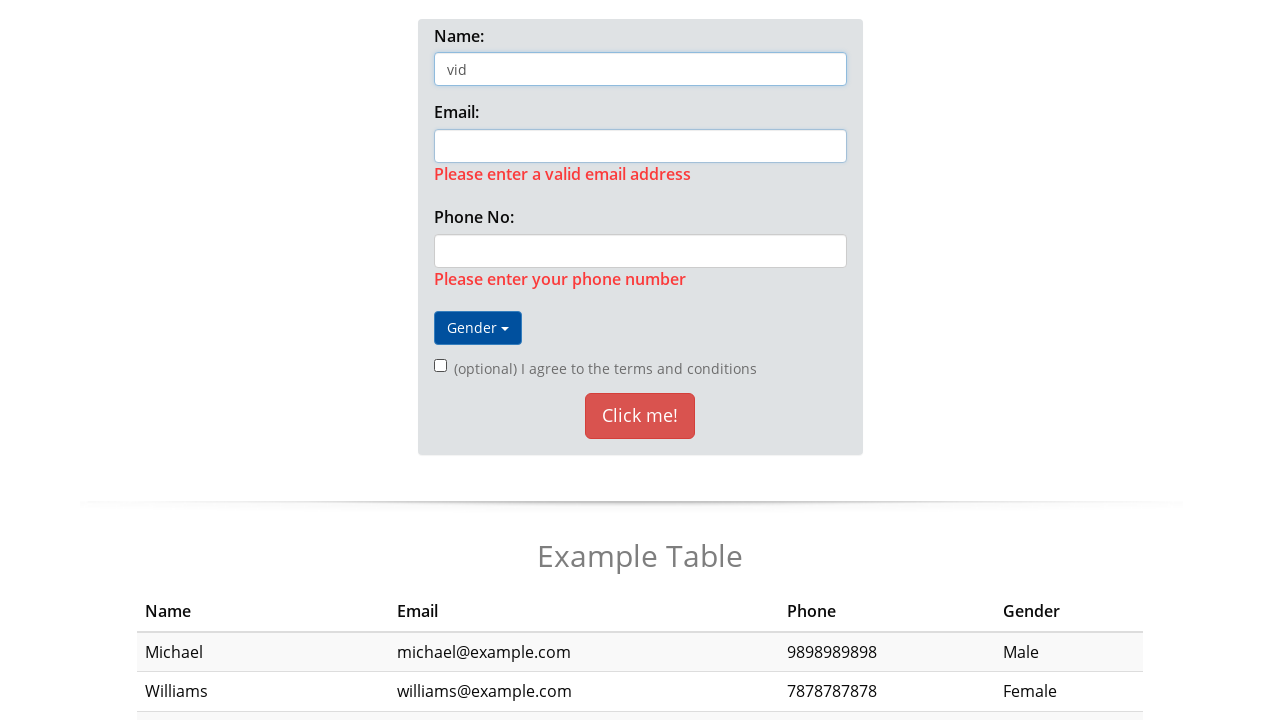

Waited 3 seconds for action to complete
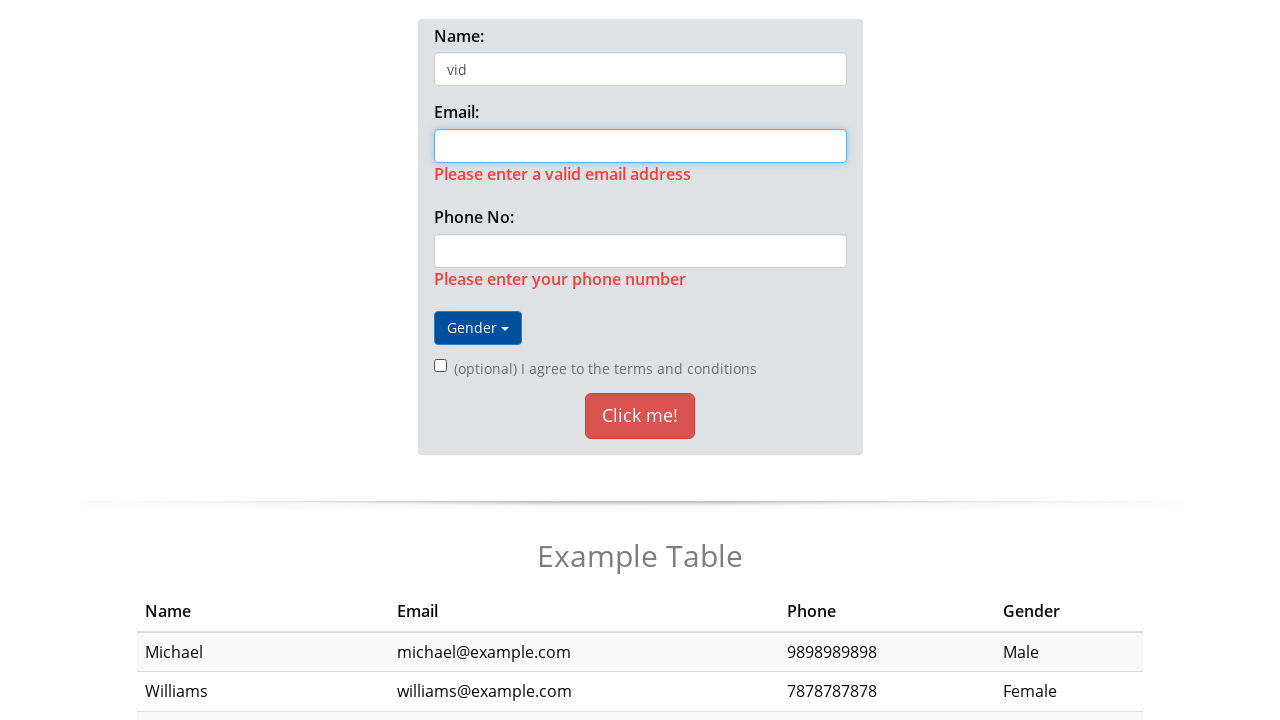

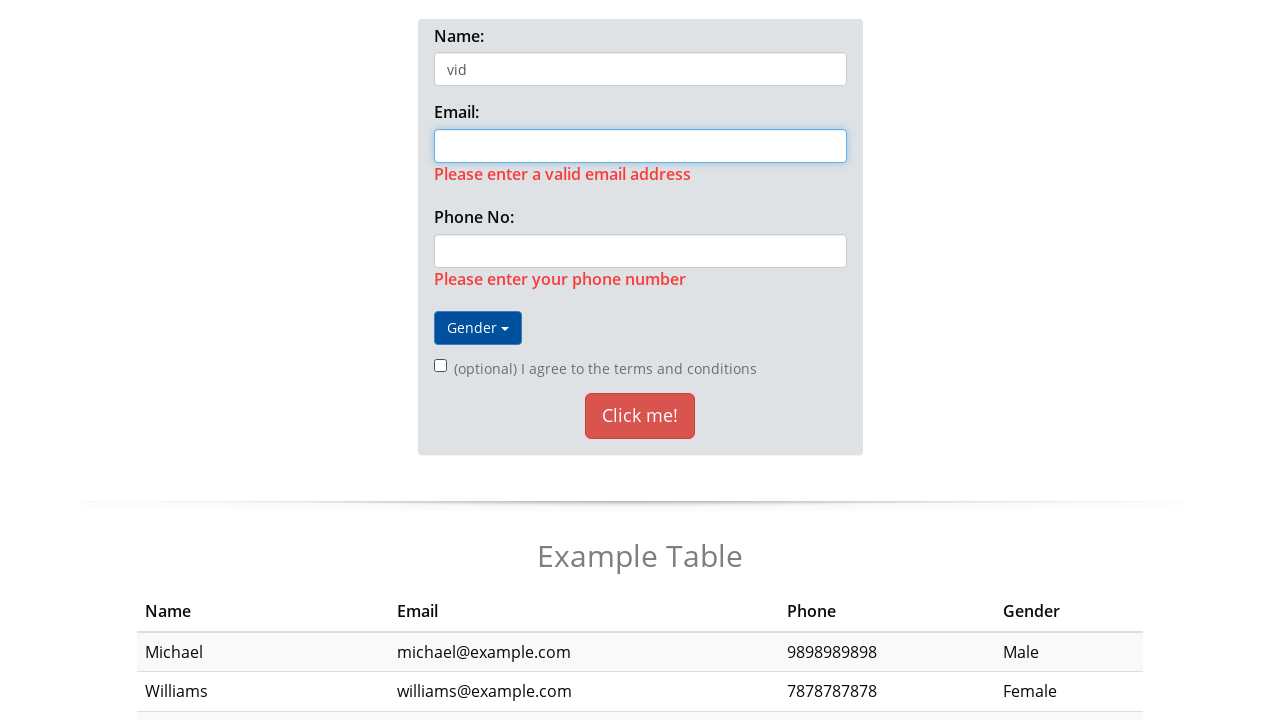